Tests React Semantic UI dropdown by selecting different user names from the dropdown

Starting URL: https://react.semantic-ui.com/maximize/dropdown-example-selection/

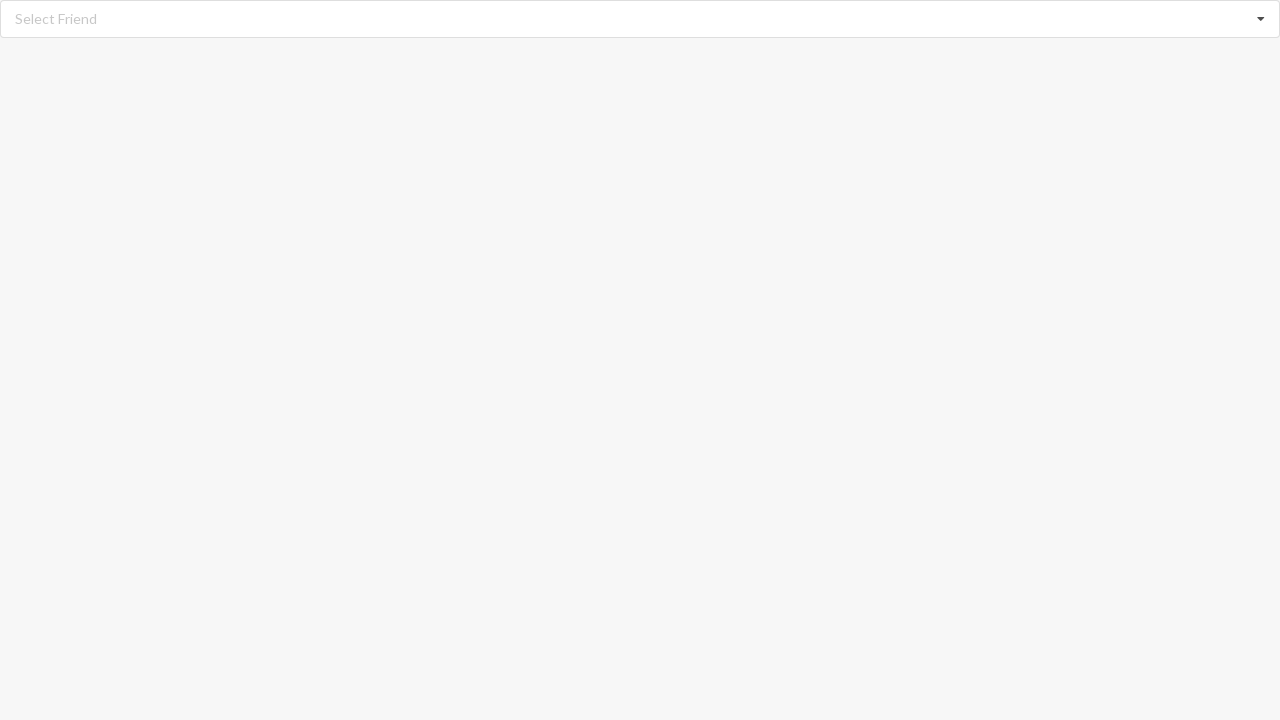

Clicked dropdown to open selection menu at (640, 19) on div.dropdown
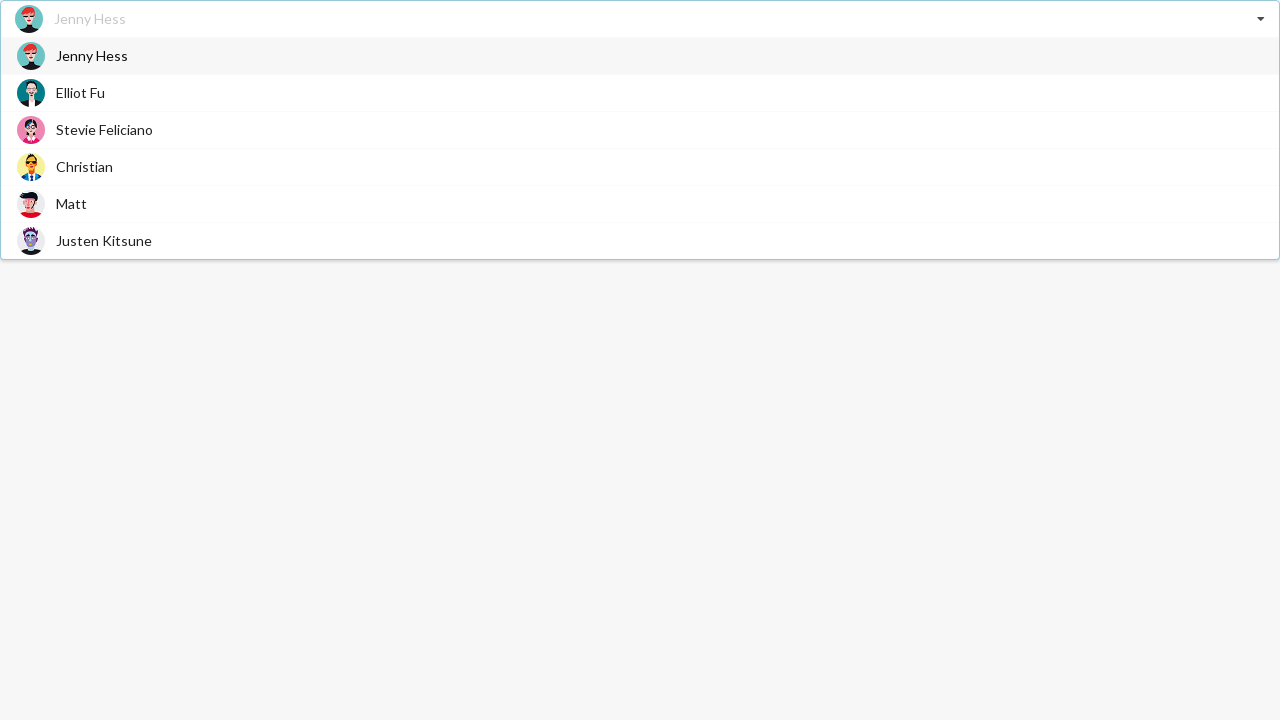

Dropdown menu items loaded
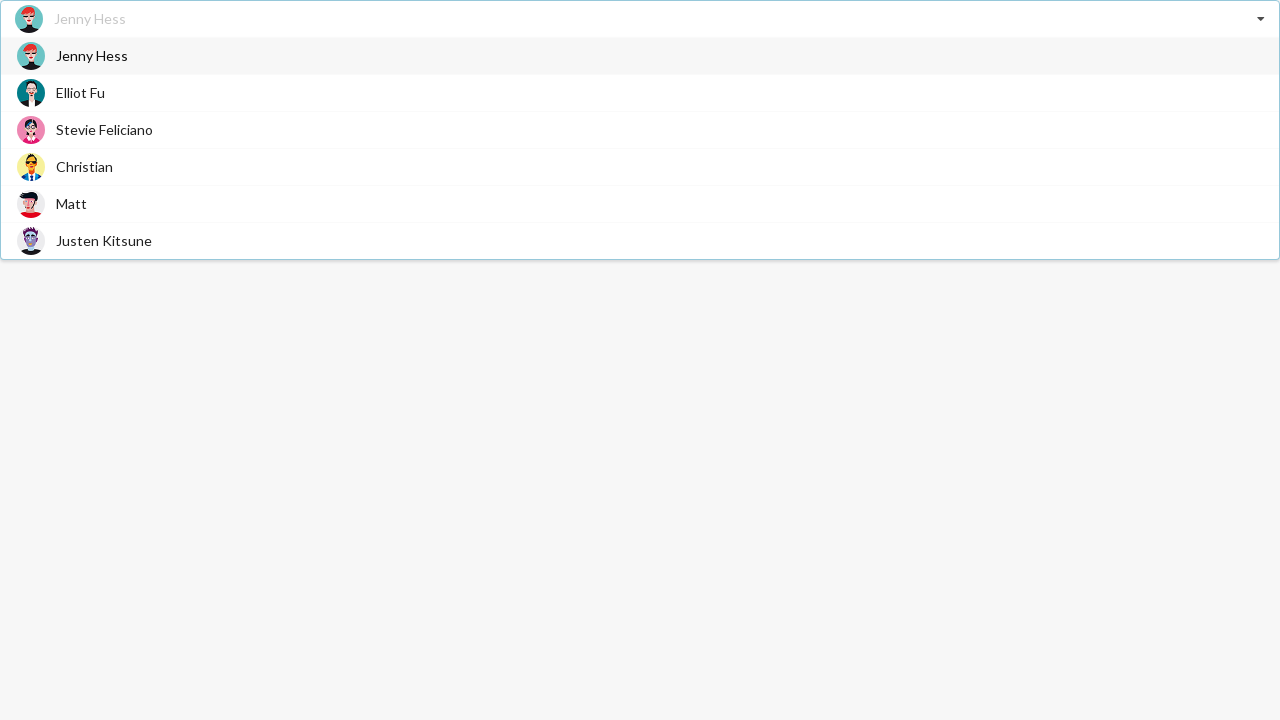

Selected 'Matt' from dropdown at (72, 204) on div.item>span:has-text('Matt')
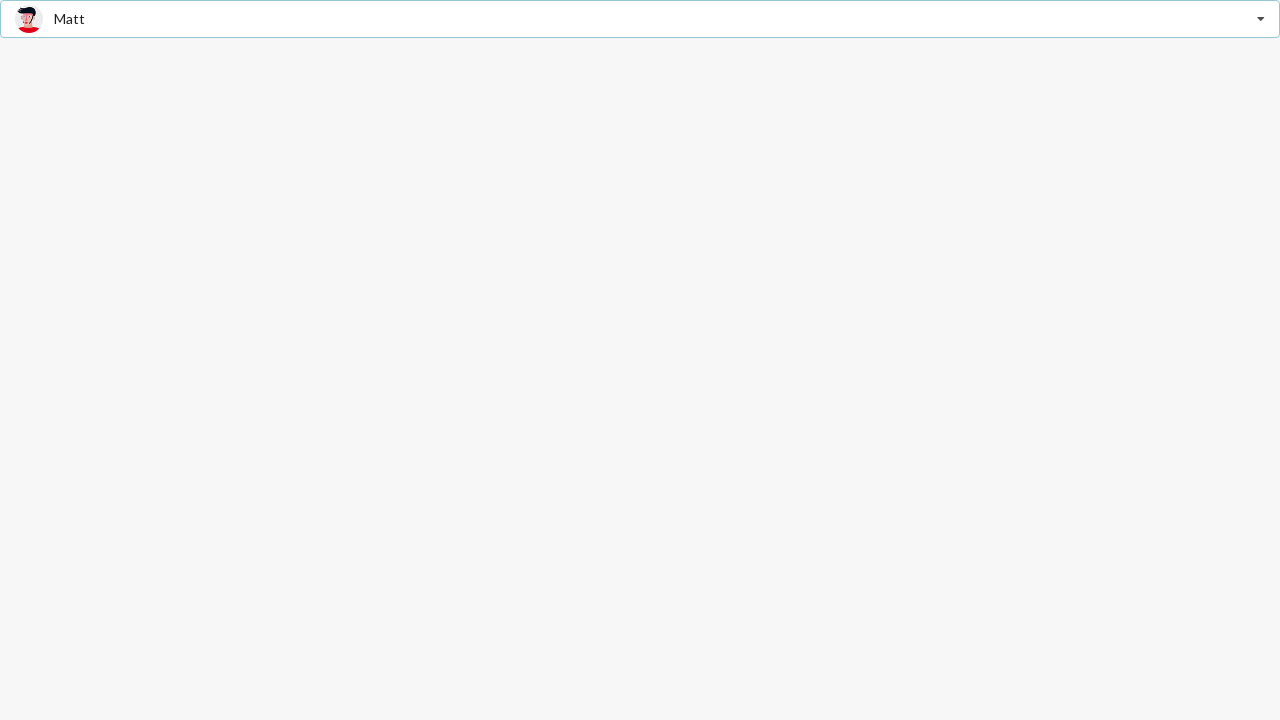

Clicked dropdown to open selection menu again at (640, 19) on div.dropdown
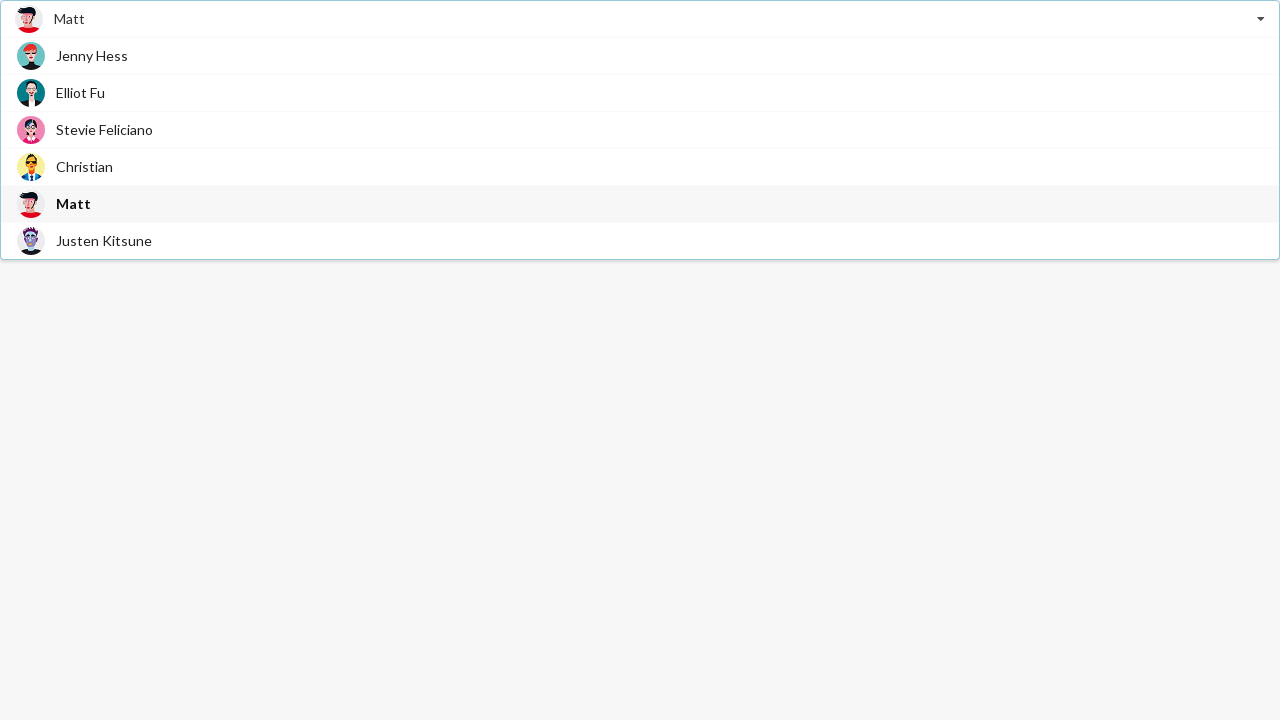

Dropdown menu items loaded
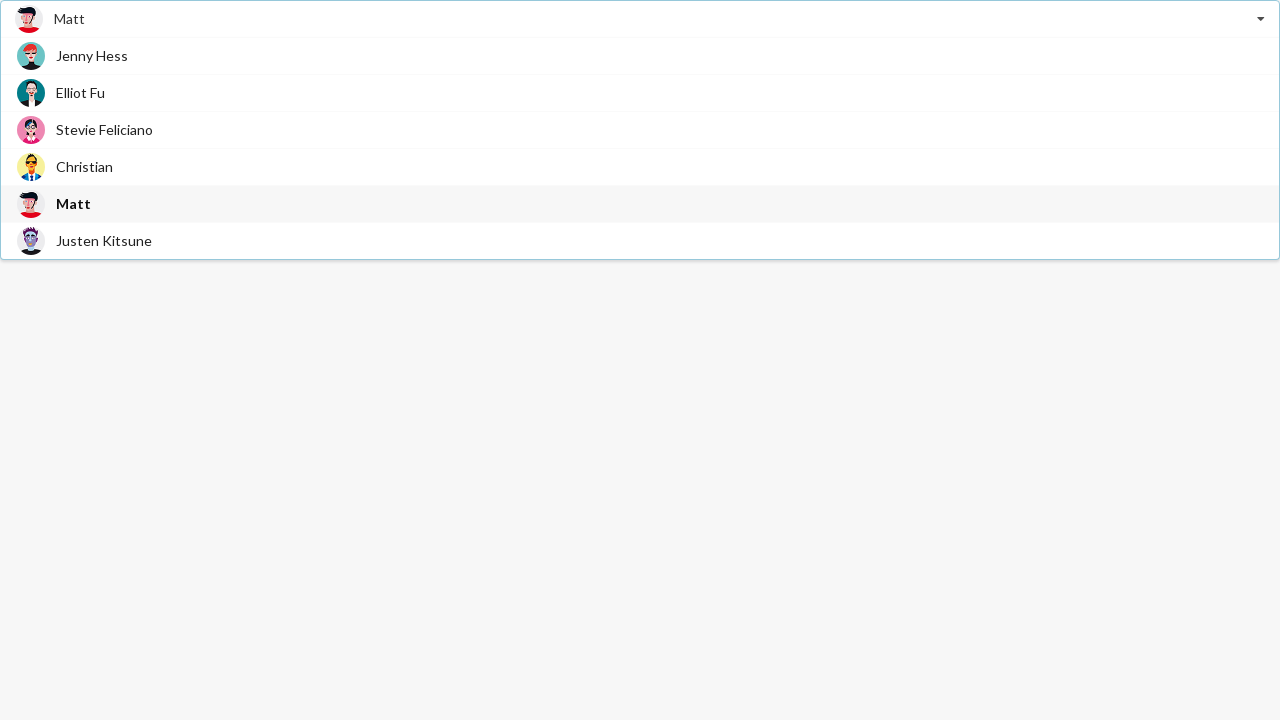

Selected 'Stevie Feliciano' from dropdown at (104, 130) on div.item>span:has-text('Stevie Feliciano')
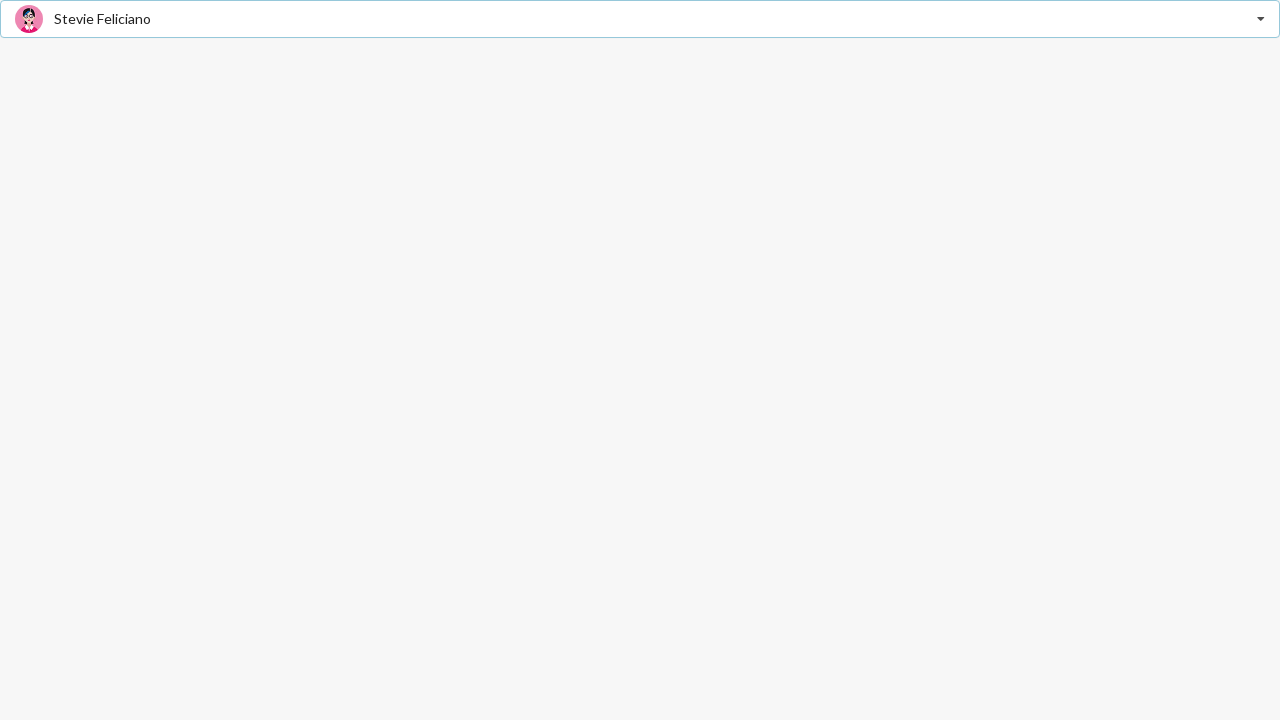

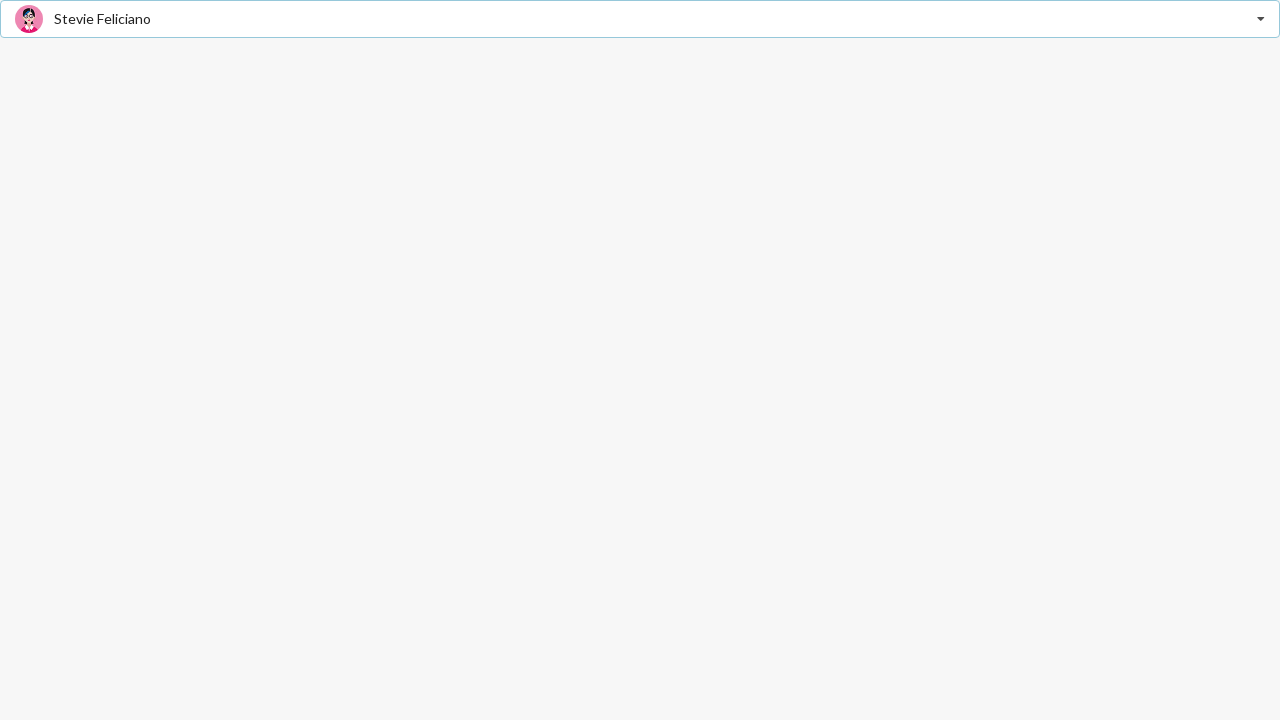